Tests that the main page title element is visible and contains the expected text about Thai cosmetics

Starting URL: https://kupithai.ru/

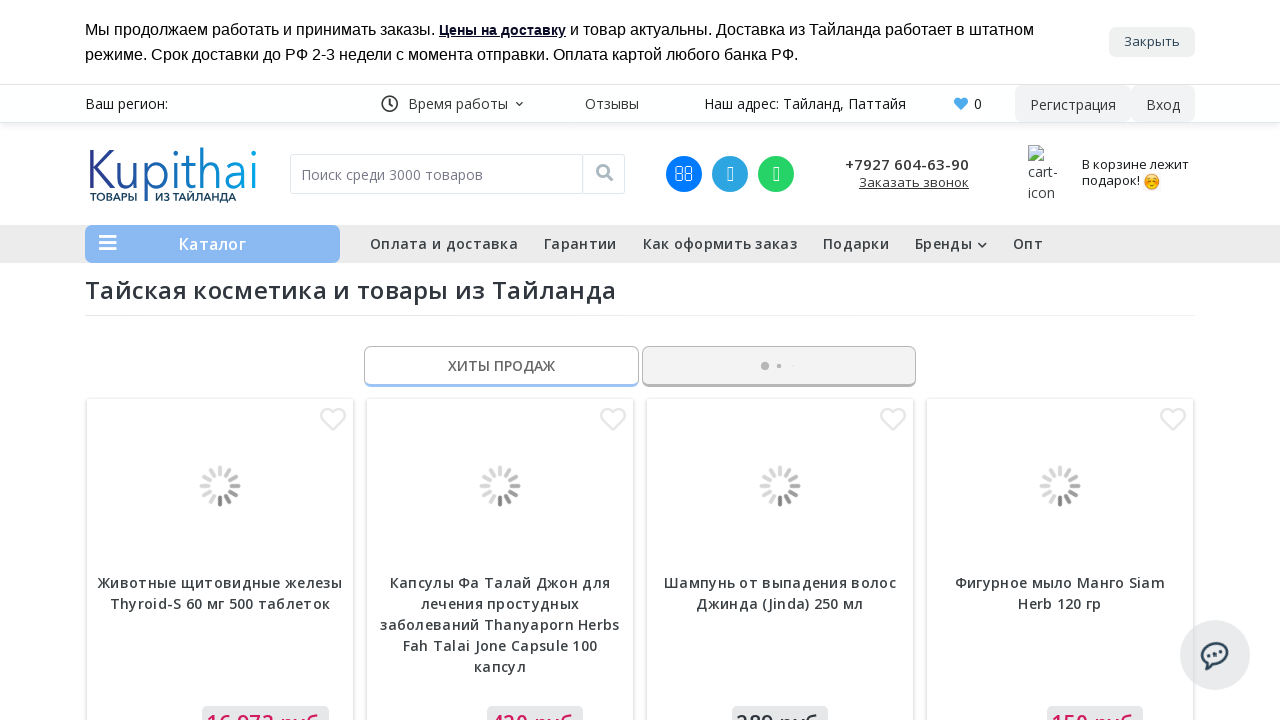

Main shop title selector became visible
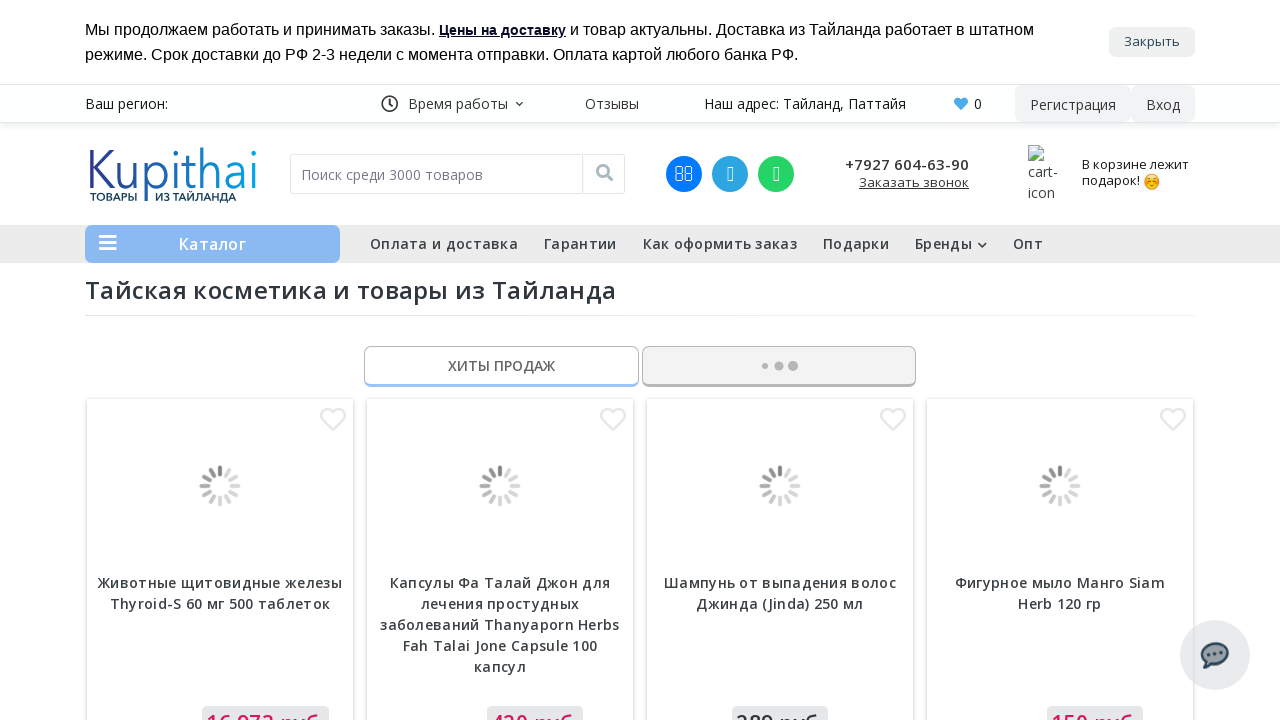

Located the main shop title element
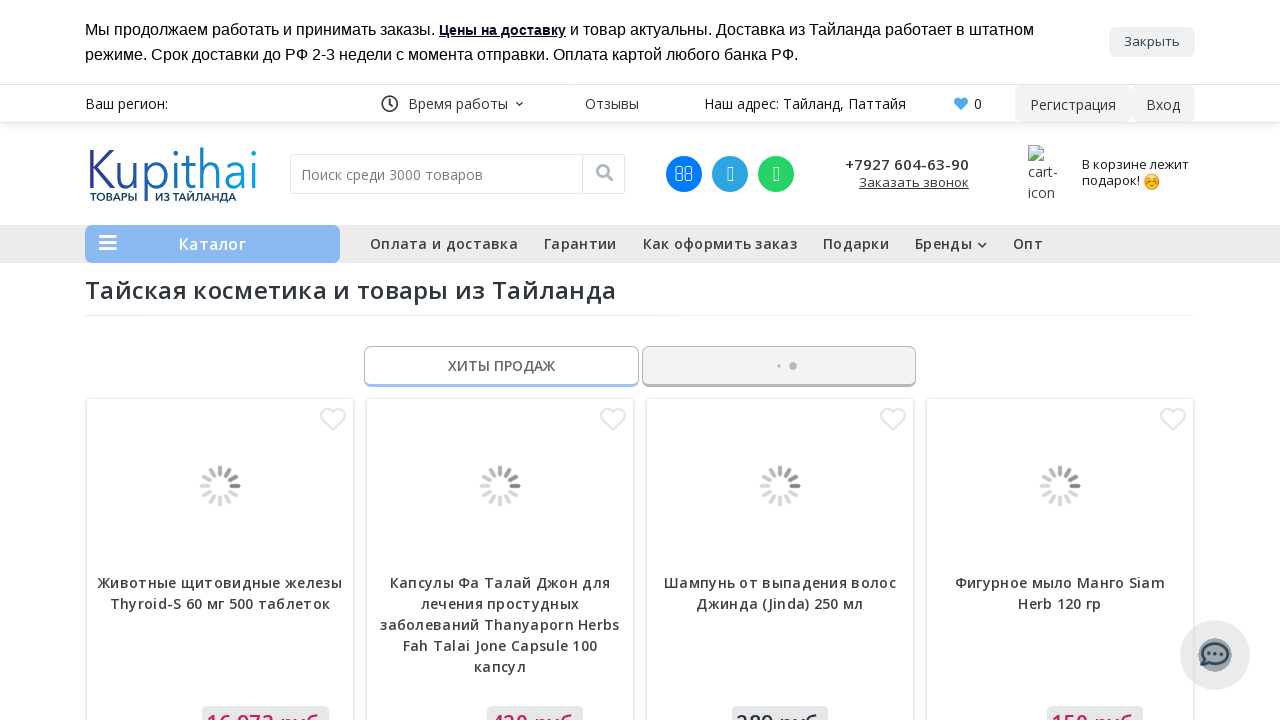

Verified title contains expected text: 'Тайская косметика и товары из Тайланда'
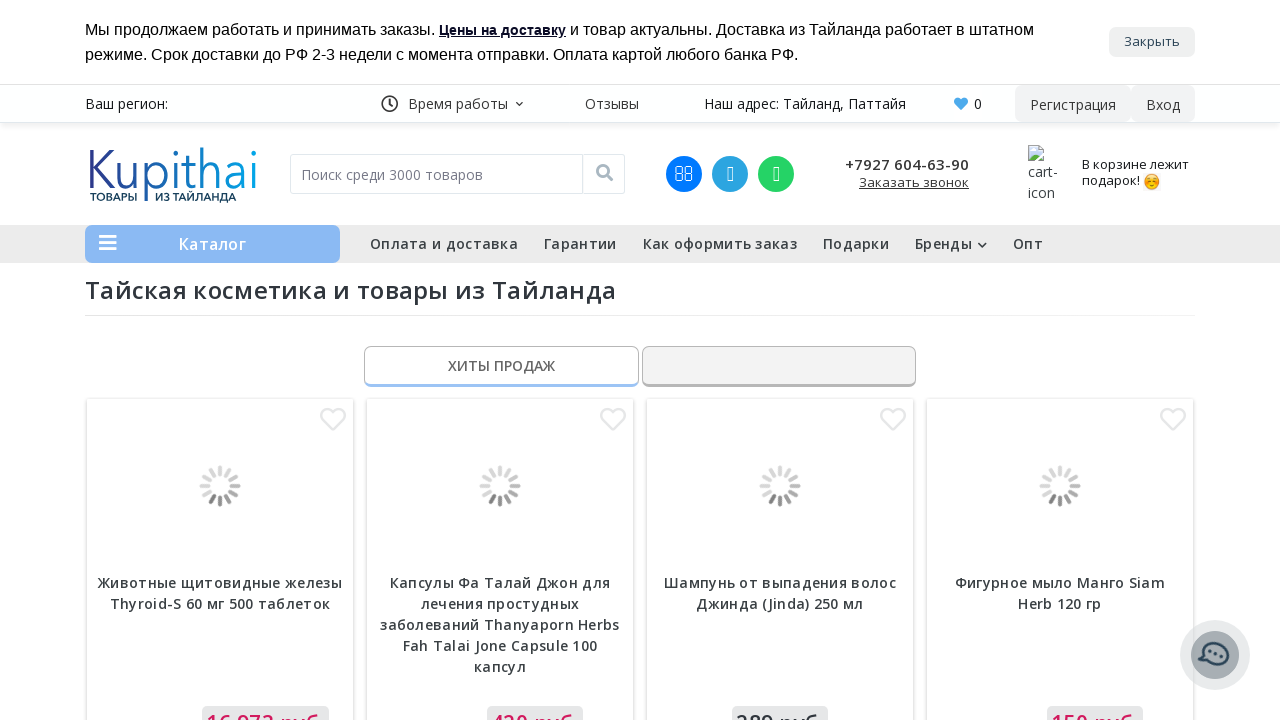

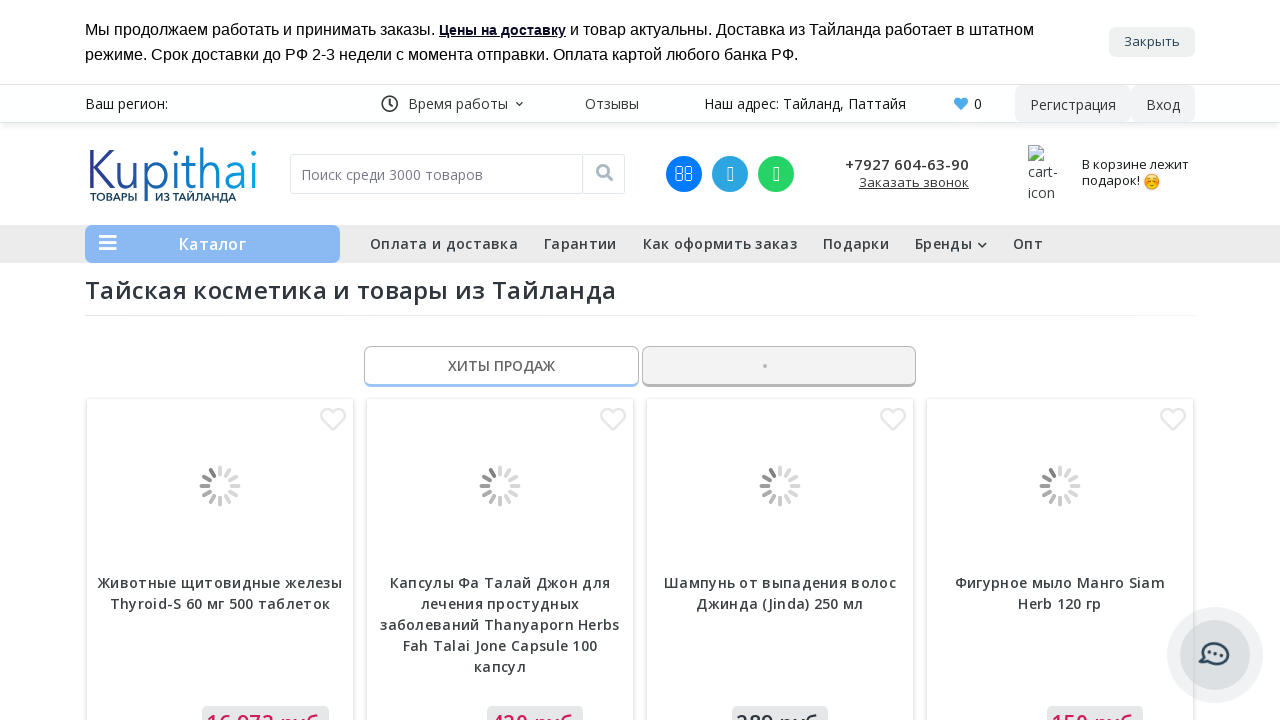